Tests dynamic control interactions by clicking a toggle button to hide a checkbox, waiting for it to disappear, clicking the toggle again to show it, and then clicking the checkbox.

Starting URL: https://v1.training-support.net/selenium/dynamic-controls

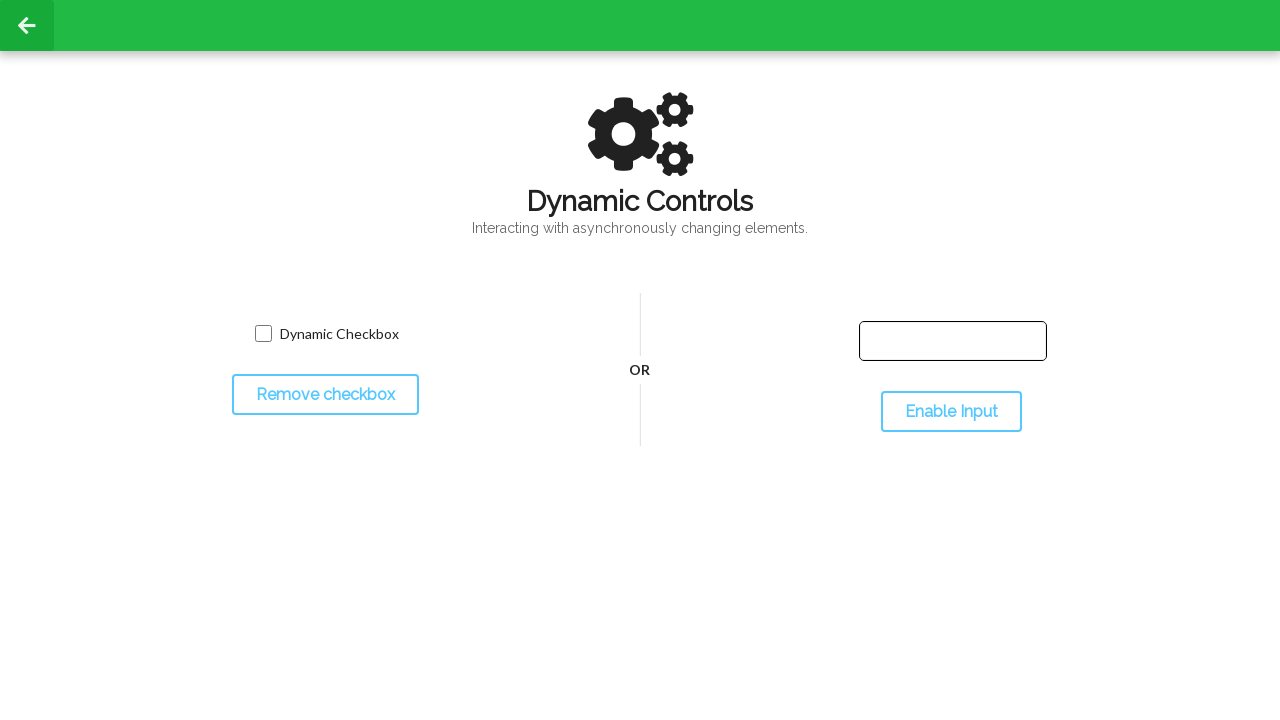

Clicked toggle button to hide the checkbox at (325, 395) on #toggleCheckbox
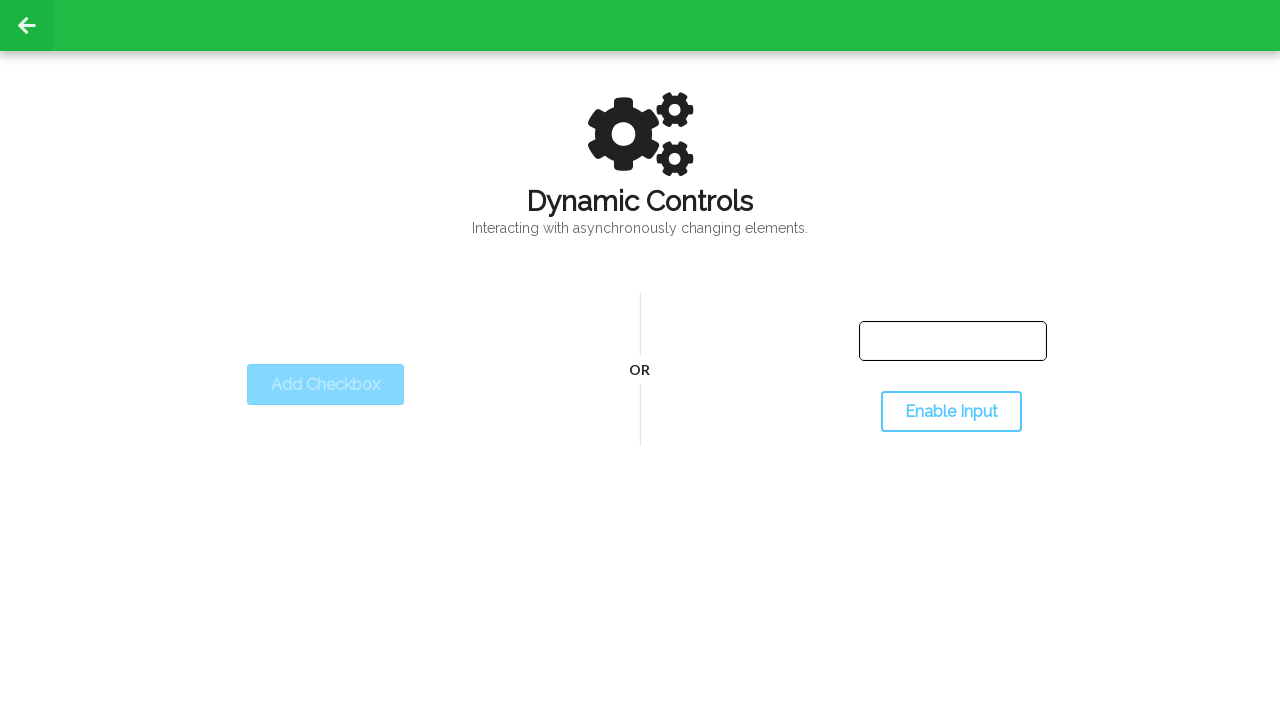

Checkbox disappeared after toggle
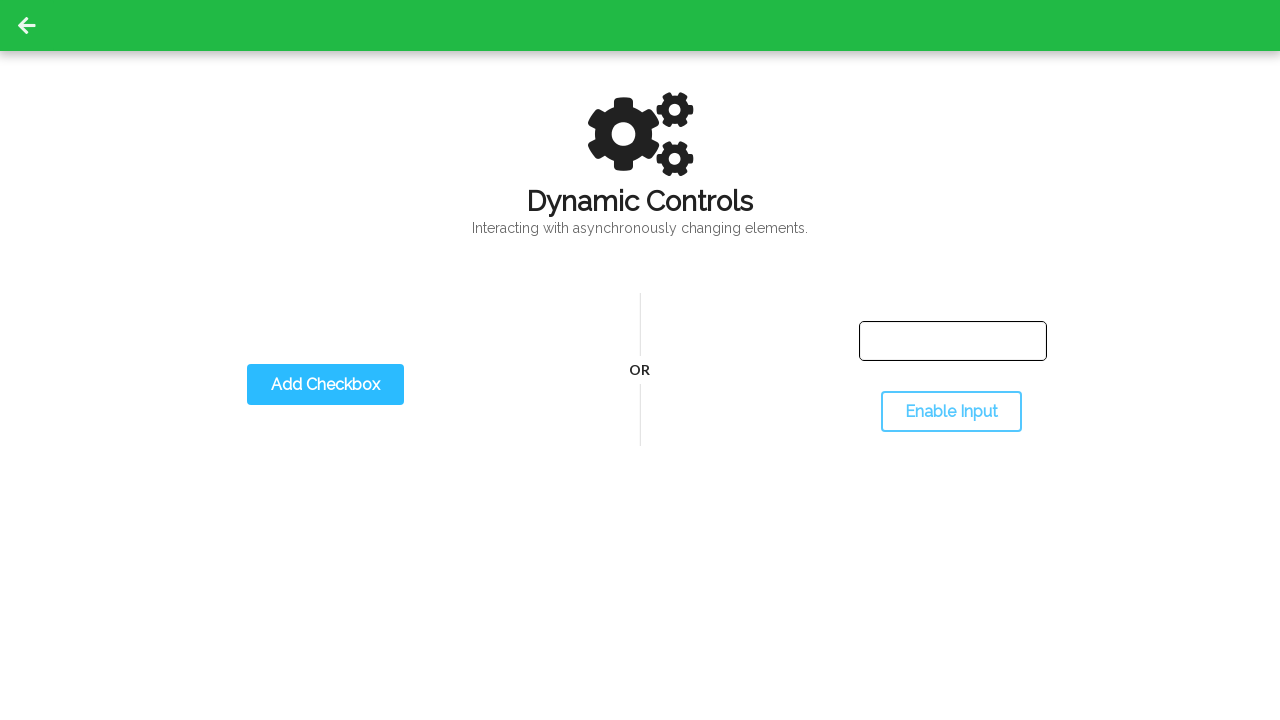

Clicked toggle button again to show the checkbox at (325, 385) on #toggleCheckbox
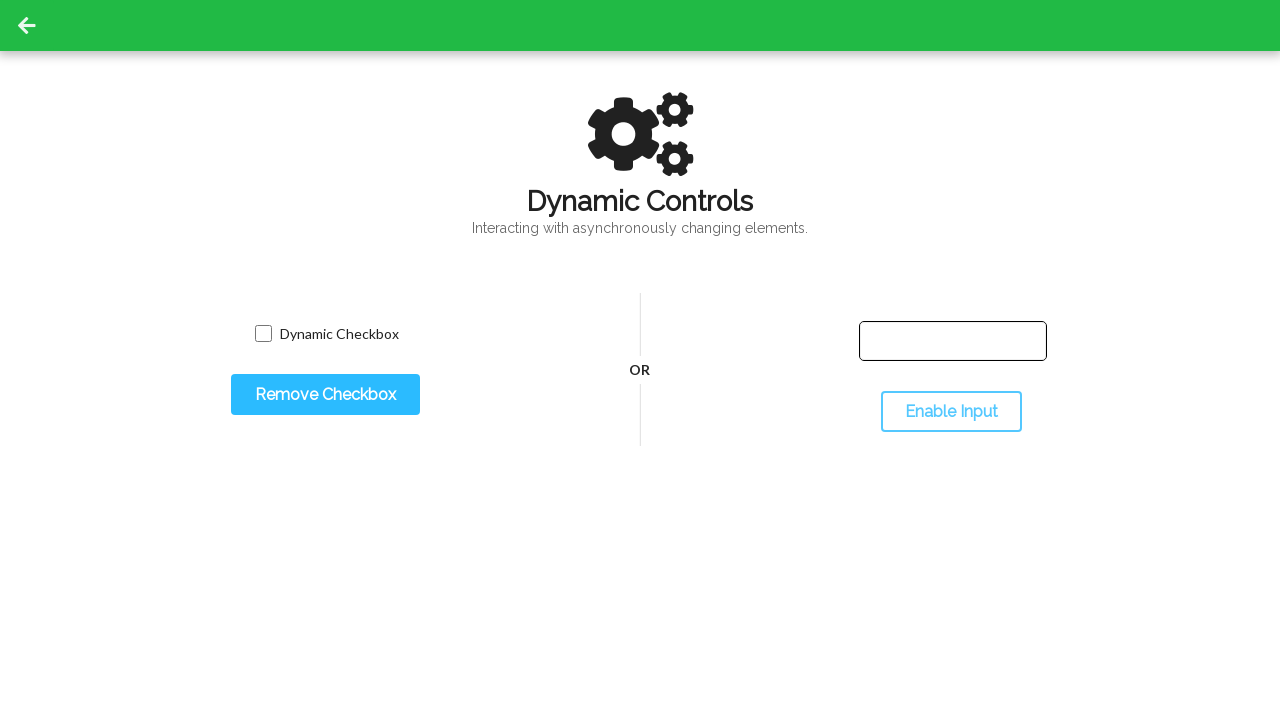

Dynamic checkbox appeared after second toggle
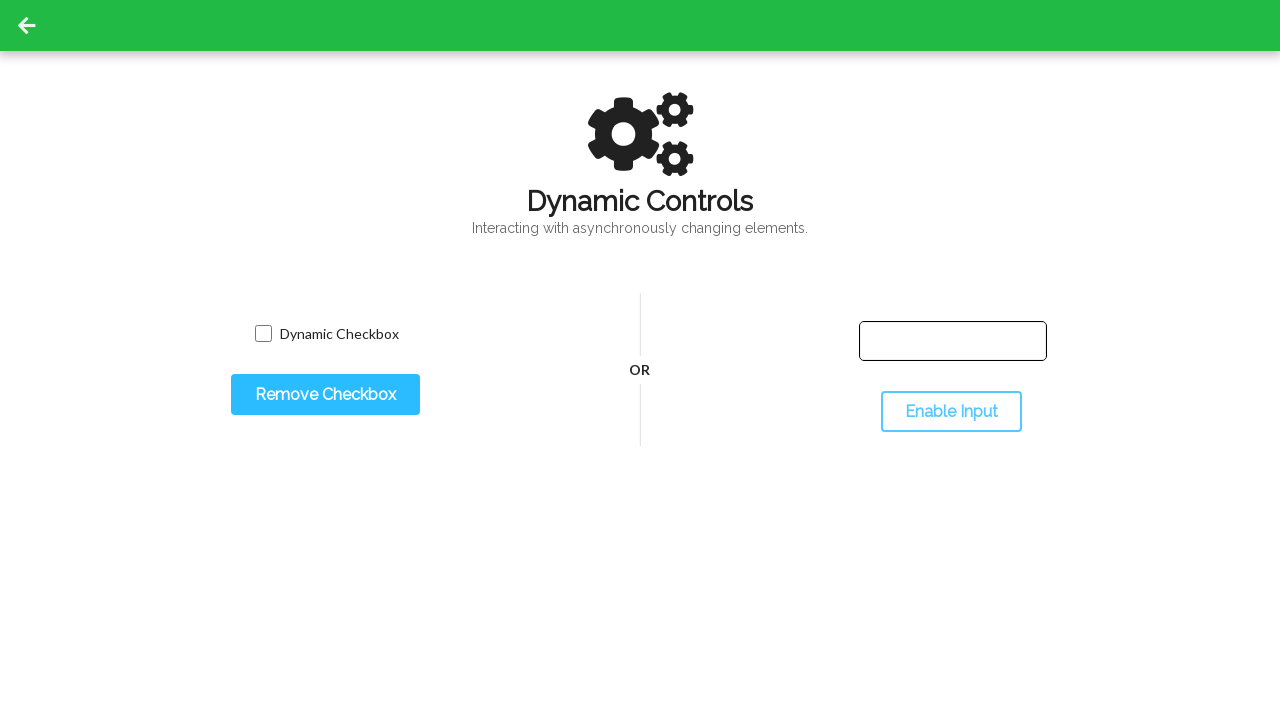

Clicked the dynamic checkbox at (263, 334) on input.willDisappear
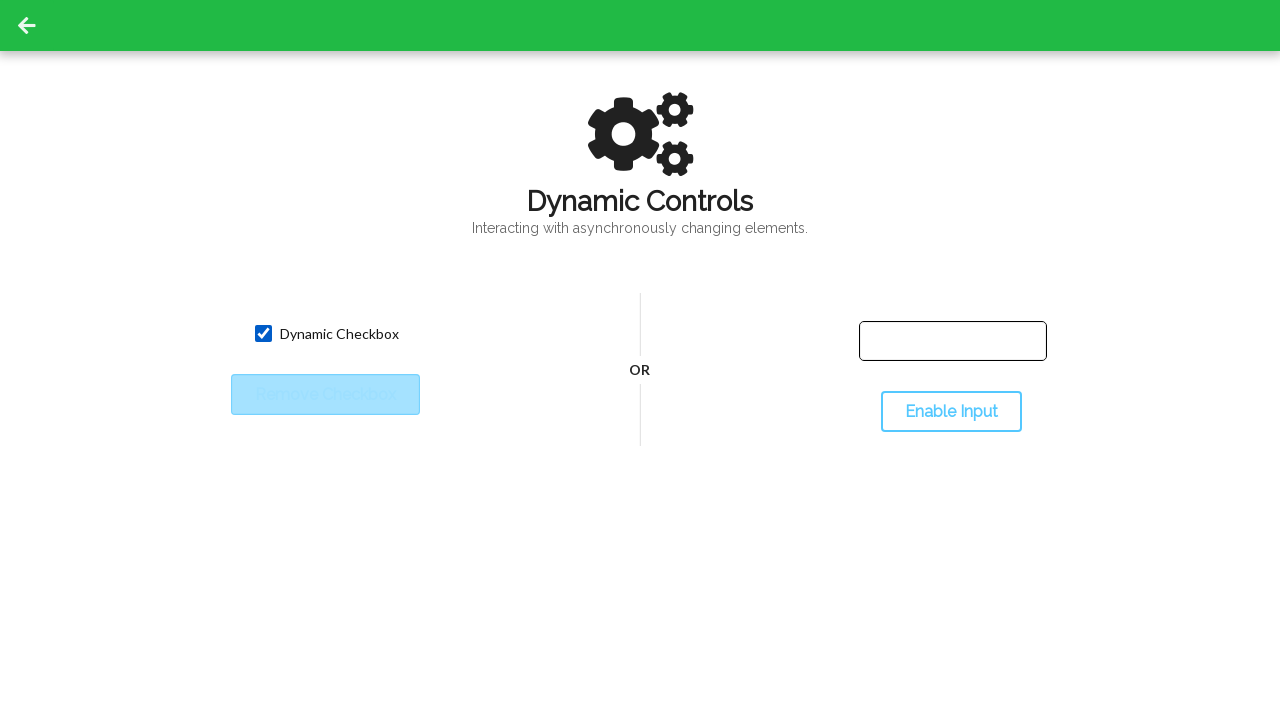

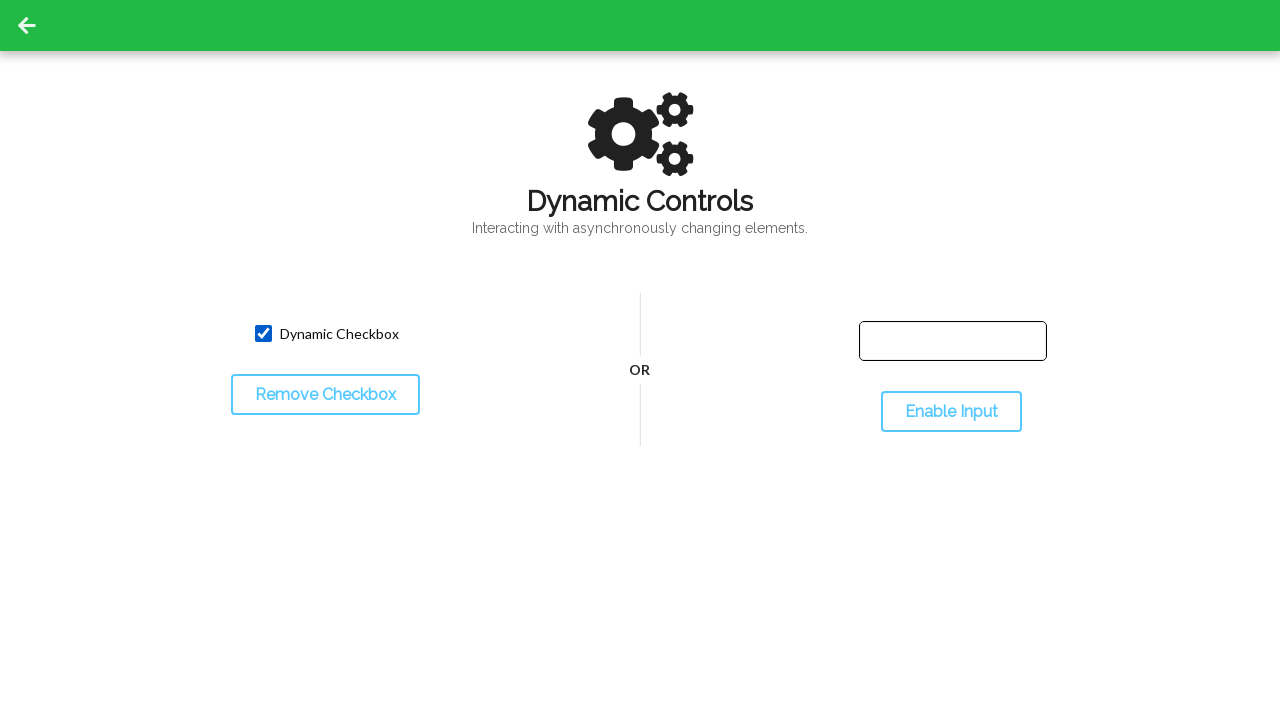